Tests dropdown selection functionality by selecting options using different methods (index, value, visible text) and verifying the dropdown contains expected number of options

Starting URL: https://the-internet.herokuapp.com/dropdown

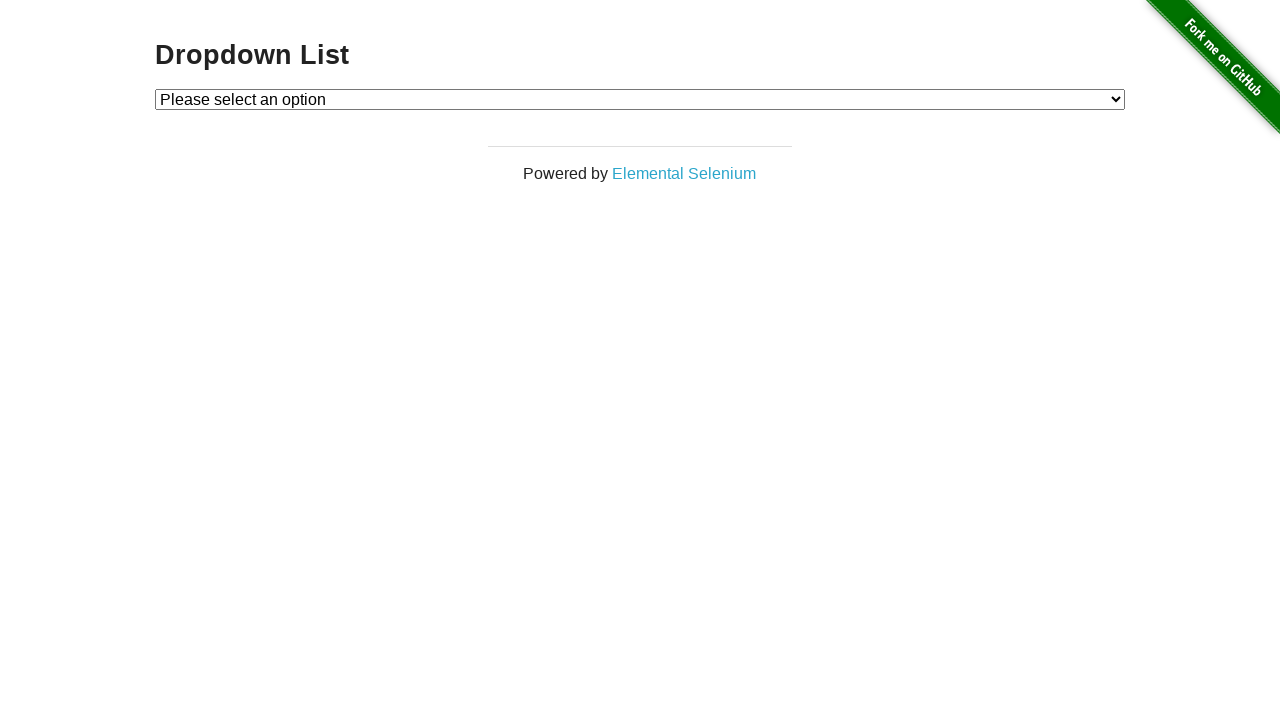

Located dropdown element with id 'dropdown'
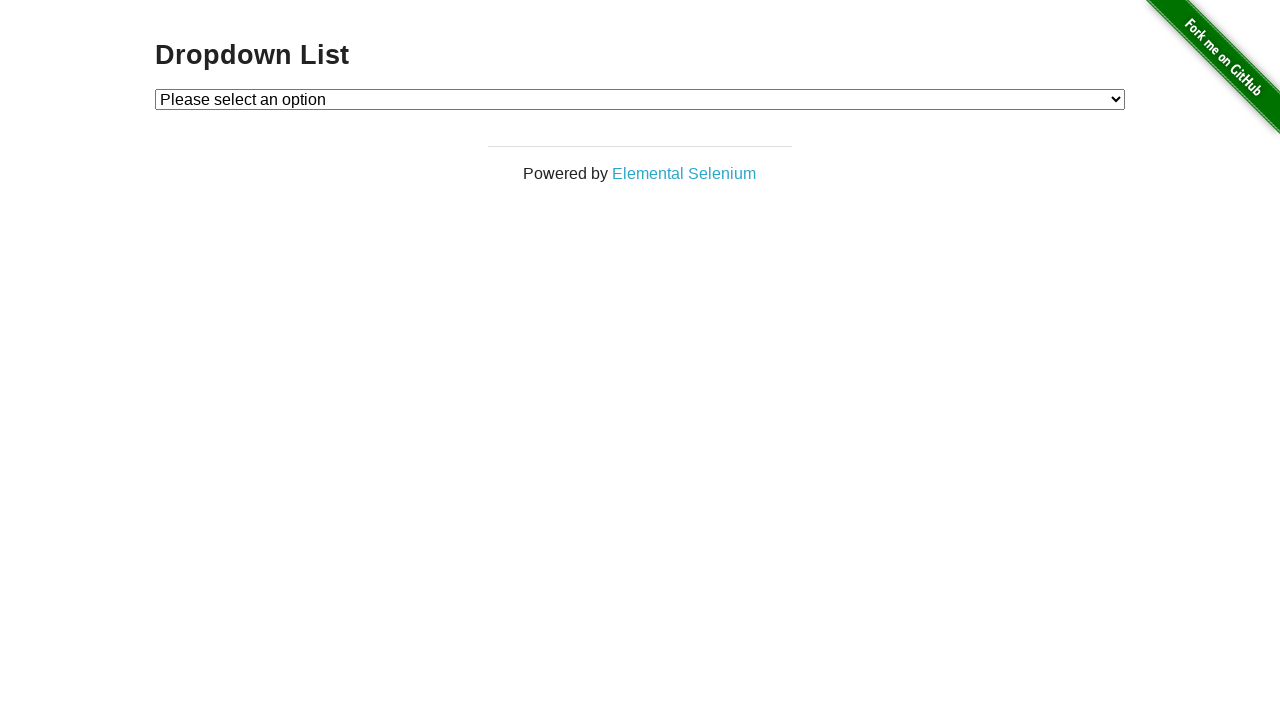

Selected Option 1 by index (index 1) on #dropdown
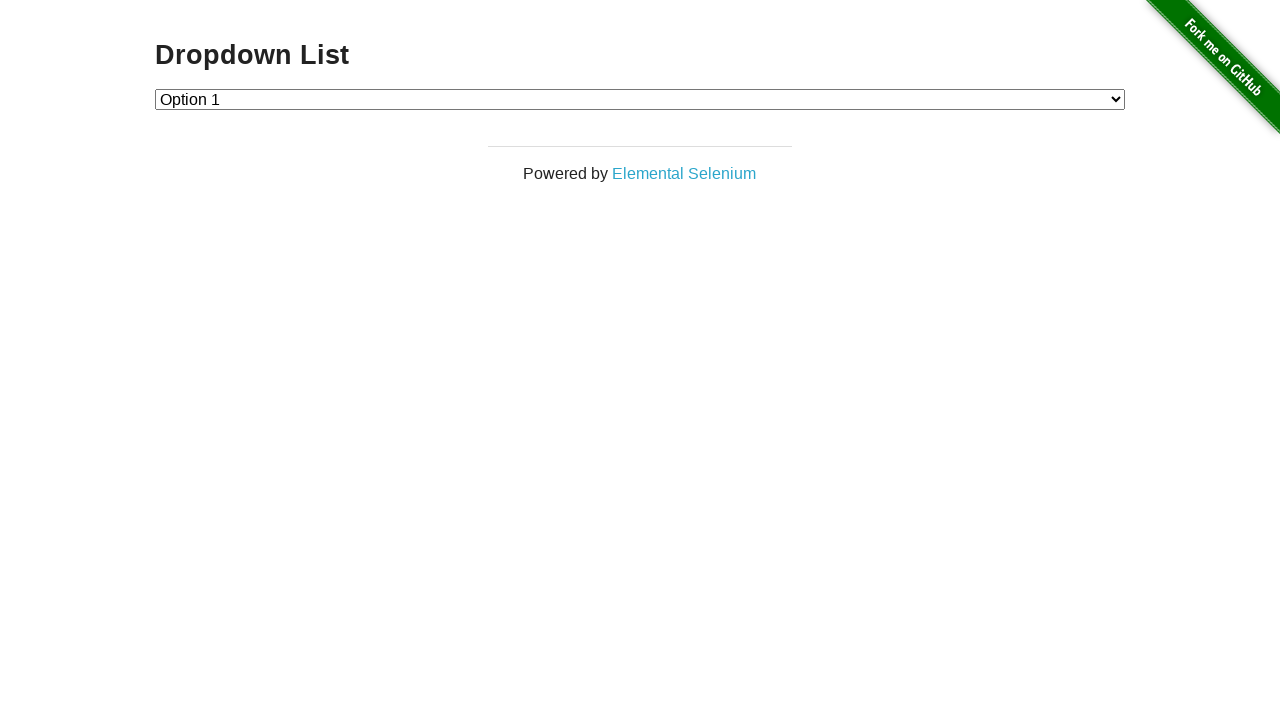

Selected Option 2 by value '2' on #dropdown
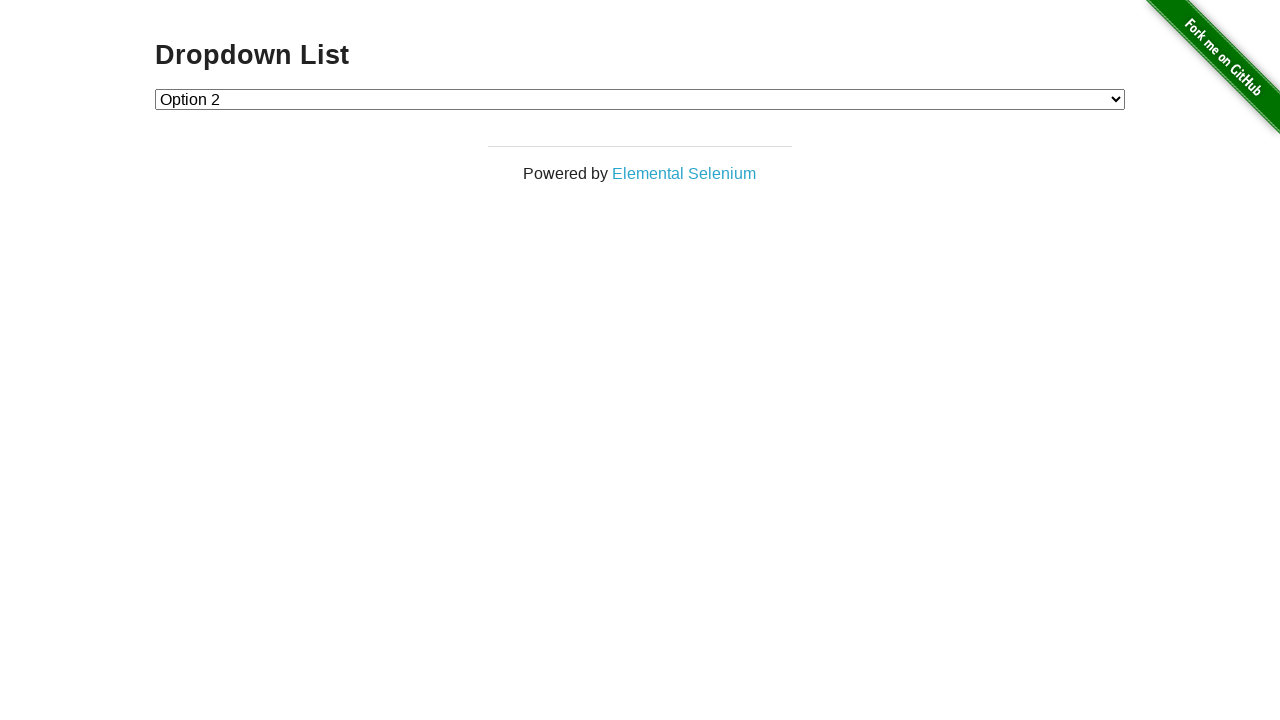

Selected Option 1 by visible text 'Option 1' on #dropdown
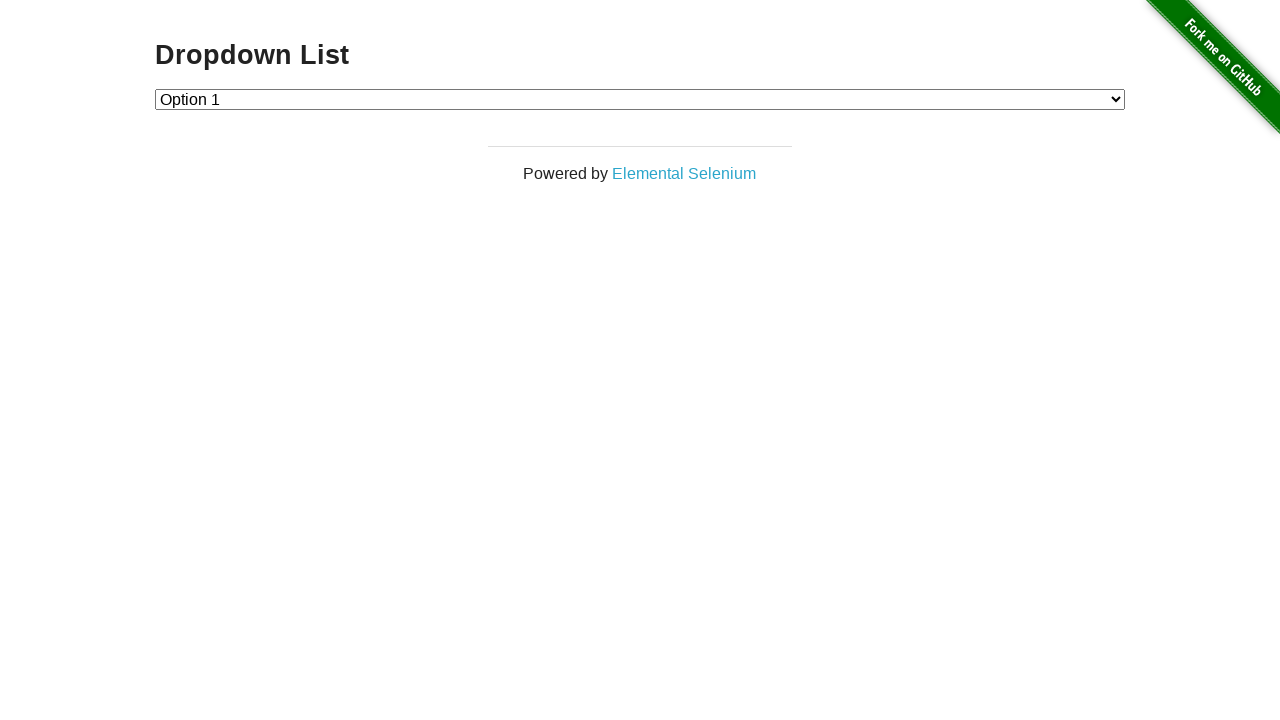

Retrieved all dropdown options
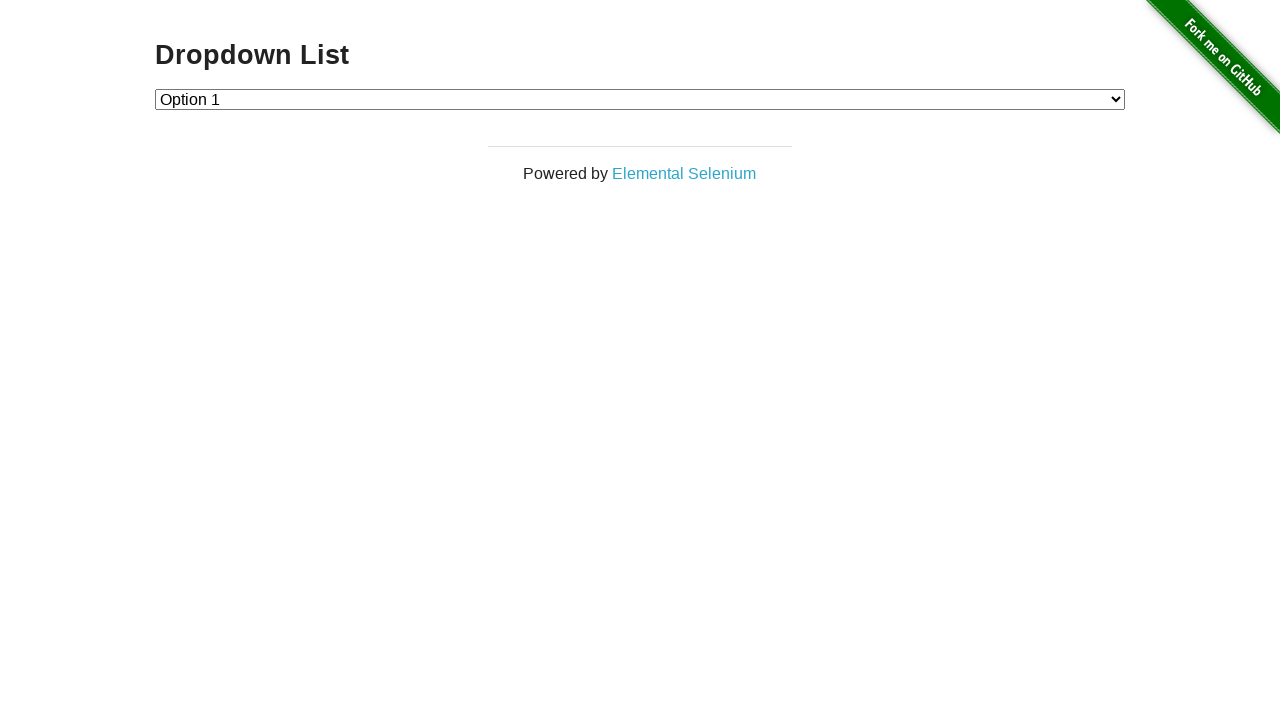

Verified dropdown contains exactly 3 options
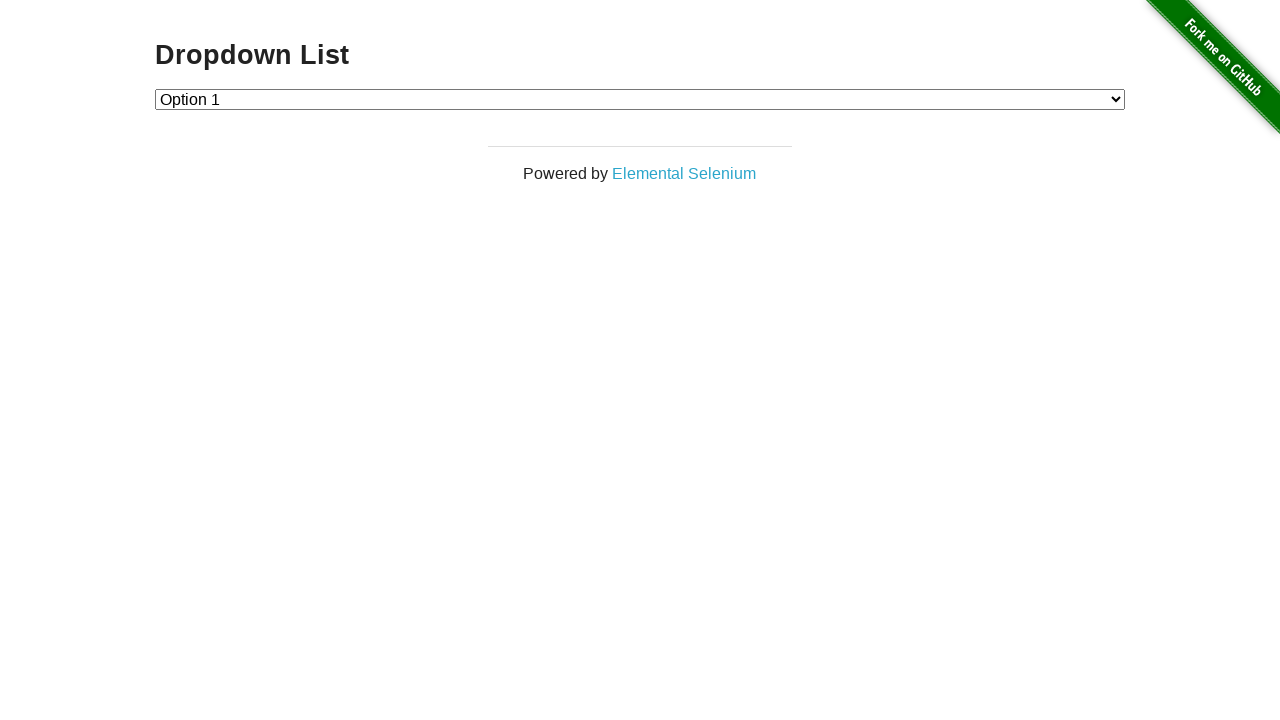

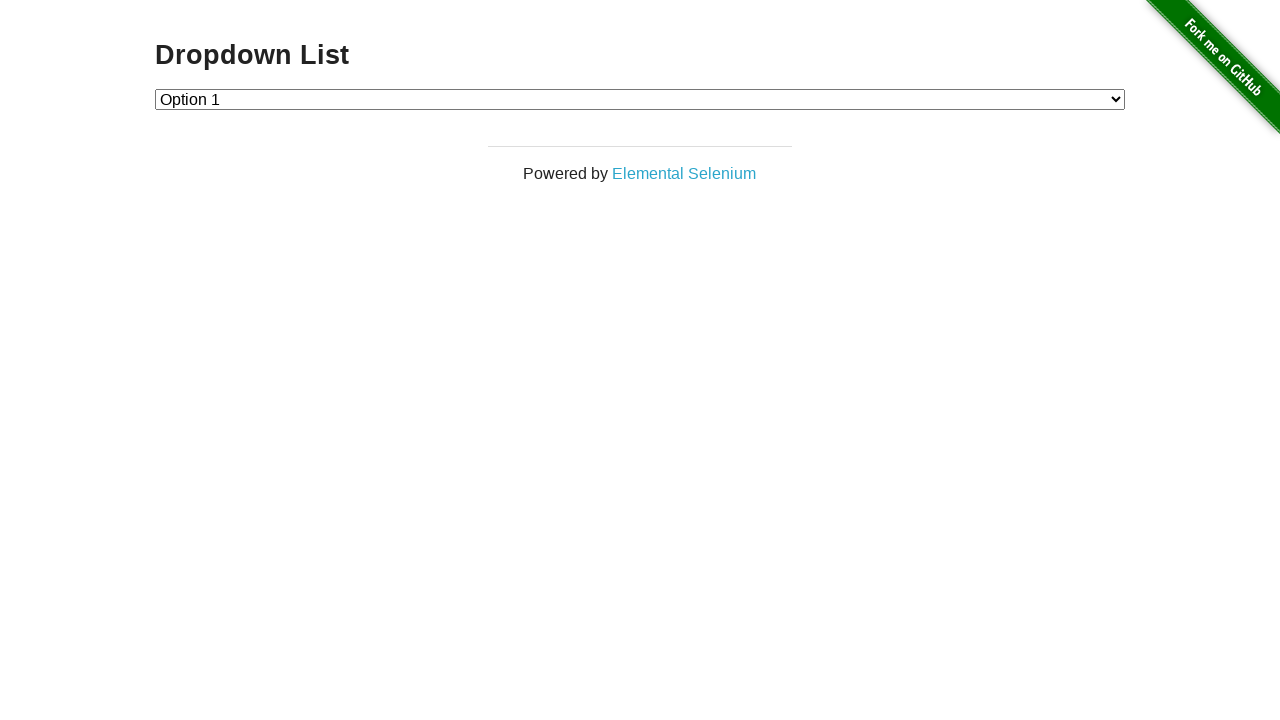